Opens SpiceJet website in a maximized browser window

Starting URL: https://www.spicejet.com/

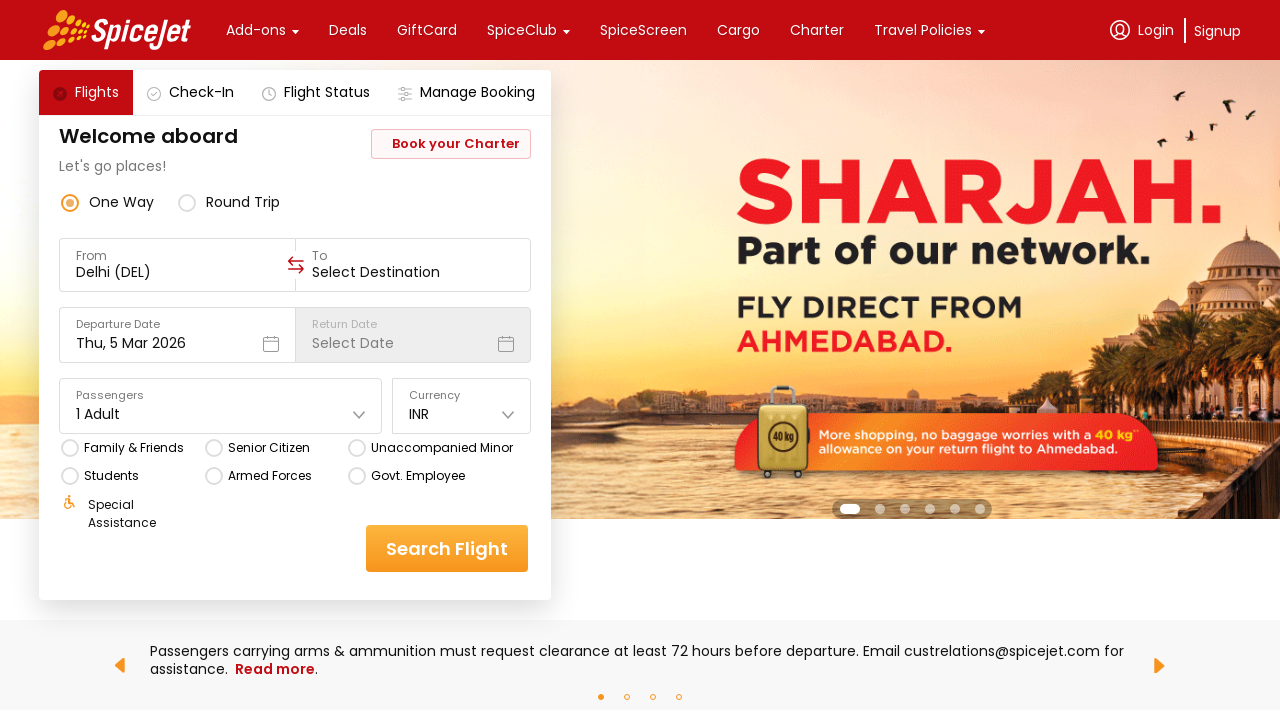

Waited 3 seconds for page to fully load
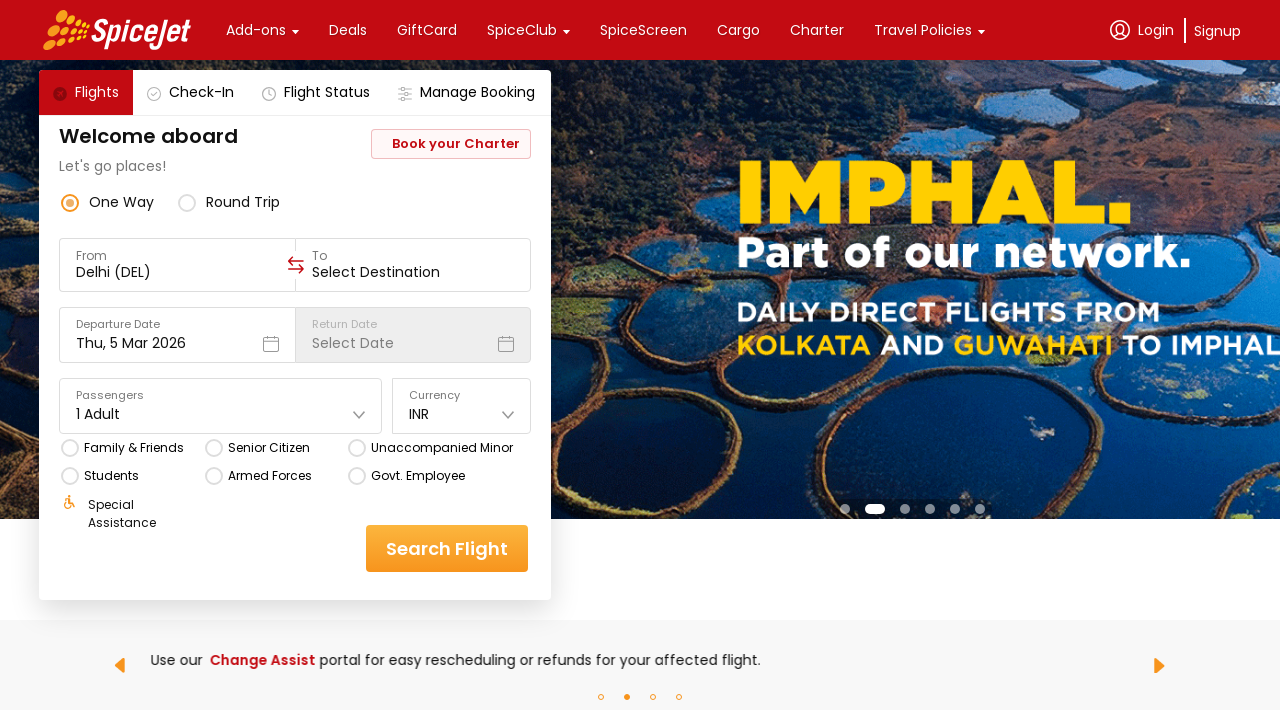

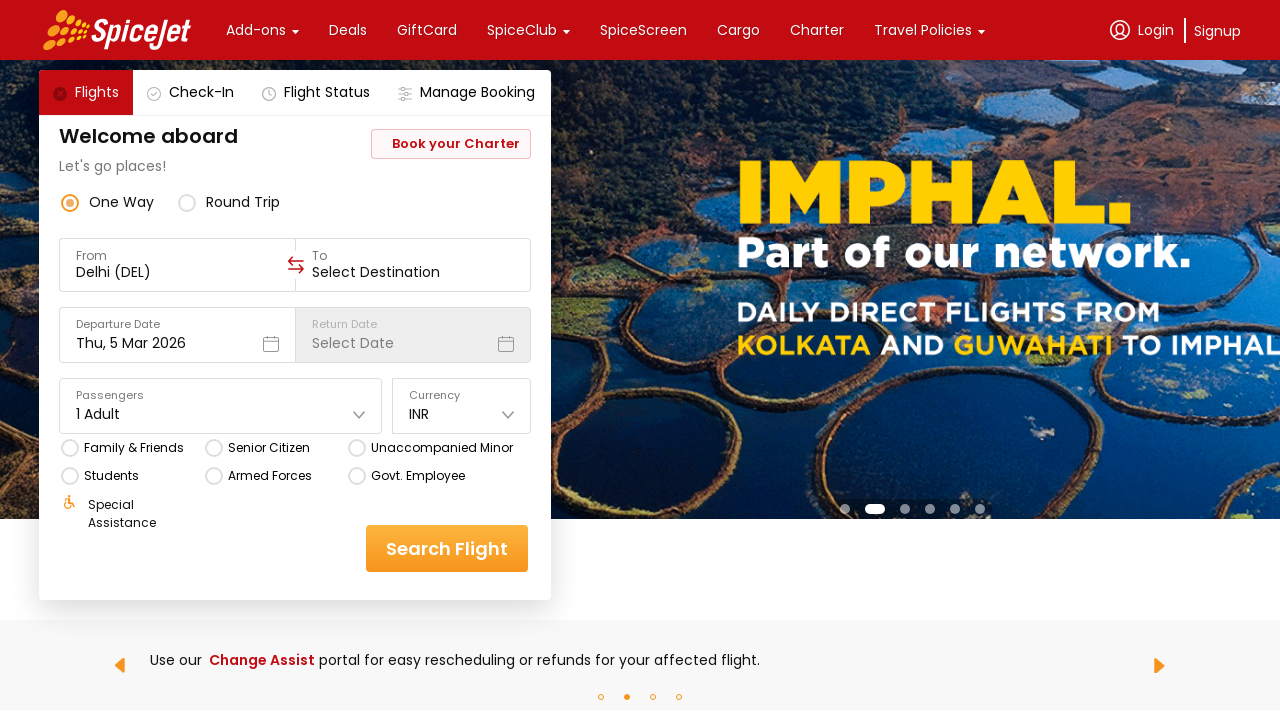